Tests the Zappos homepage search functionality by entering "Green Shoes" in the search box and submitting the search form.

Starting URL: https://www.zappos.com

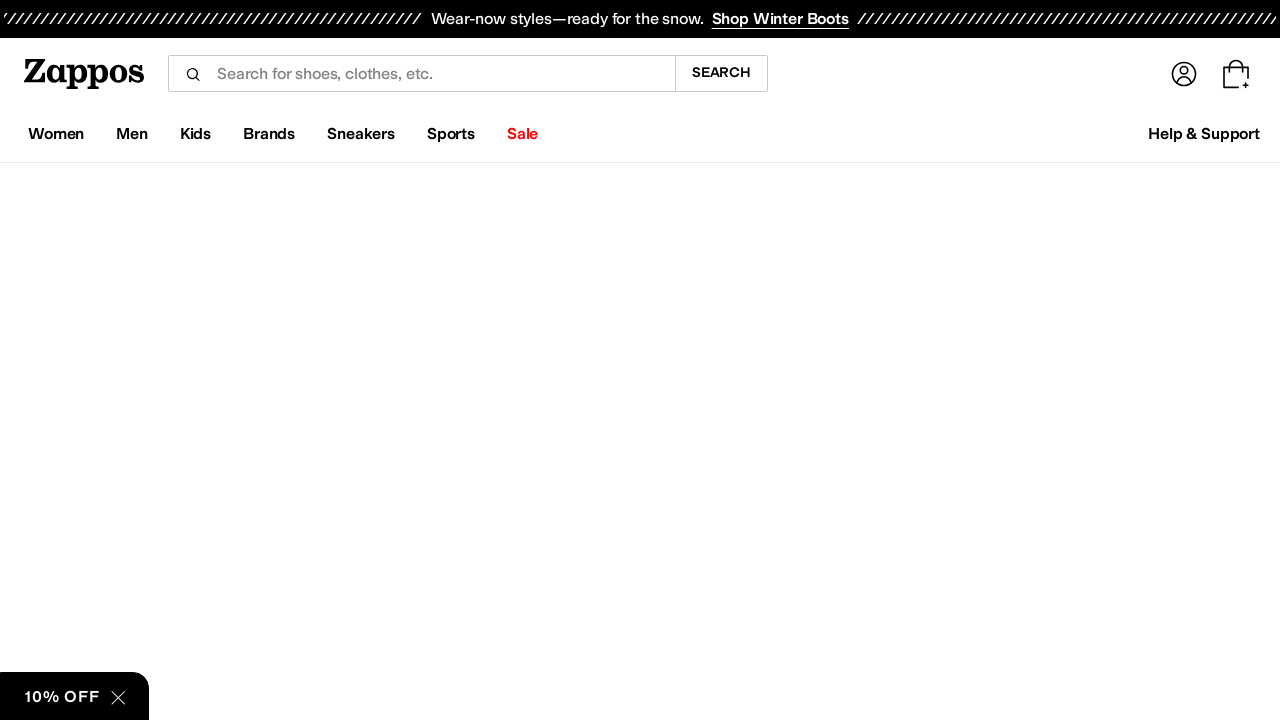

Entered 'Green Shoes' in the search field on input[name='term']
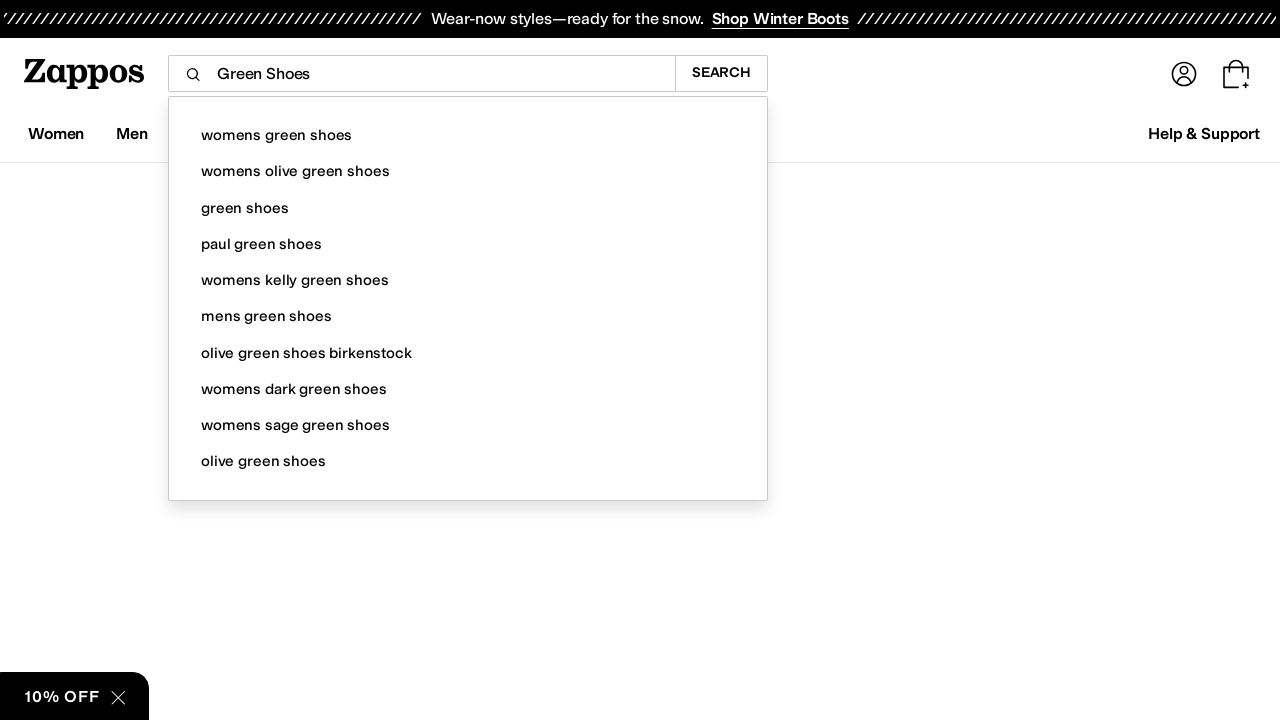

Pressed Enter to submit the search form on input[name='term']
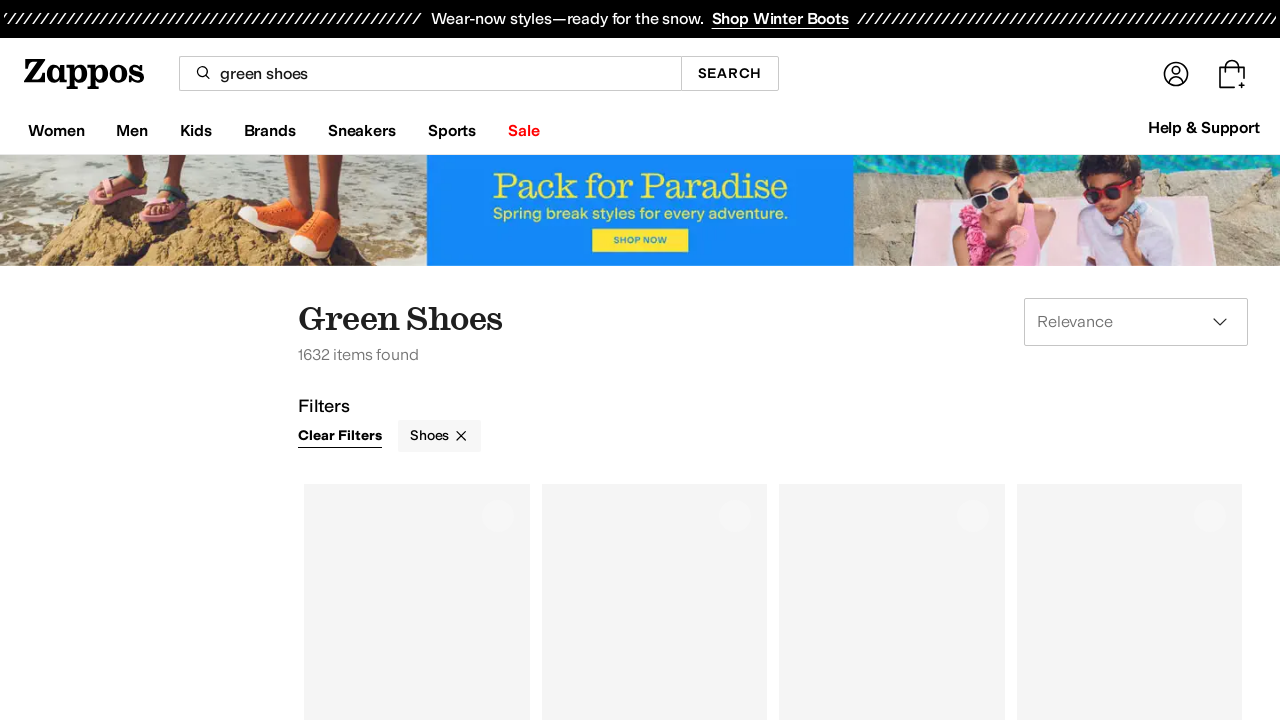

Search results page loaded
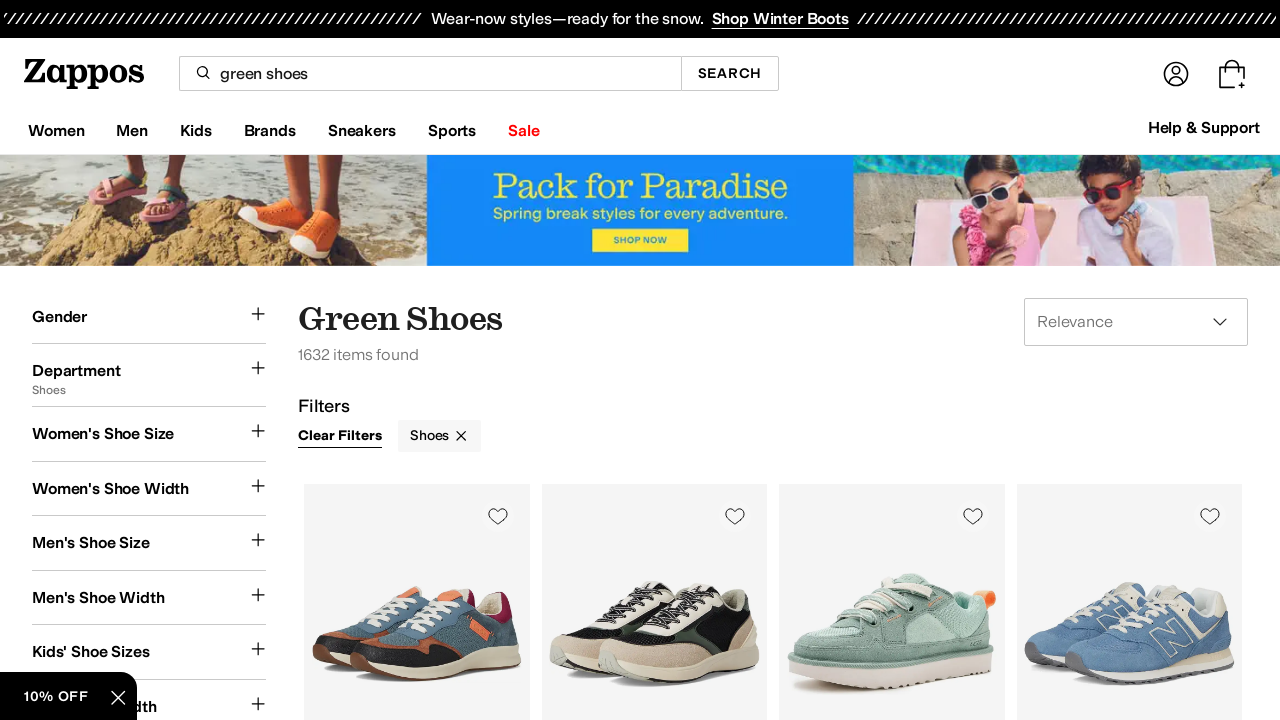

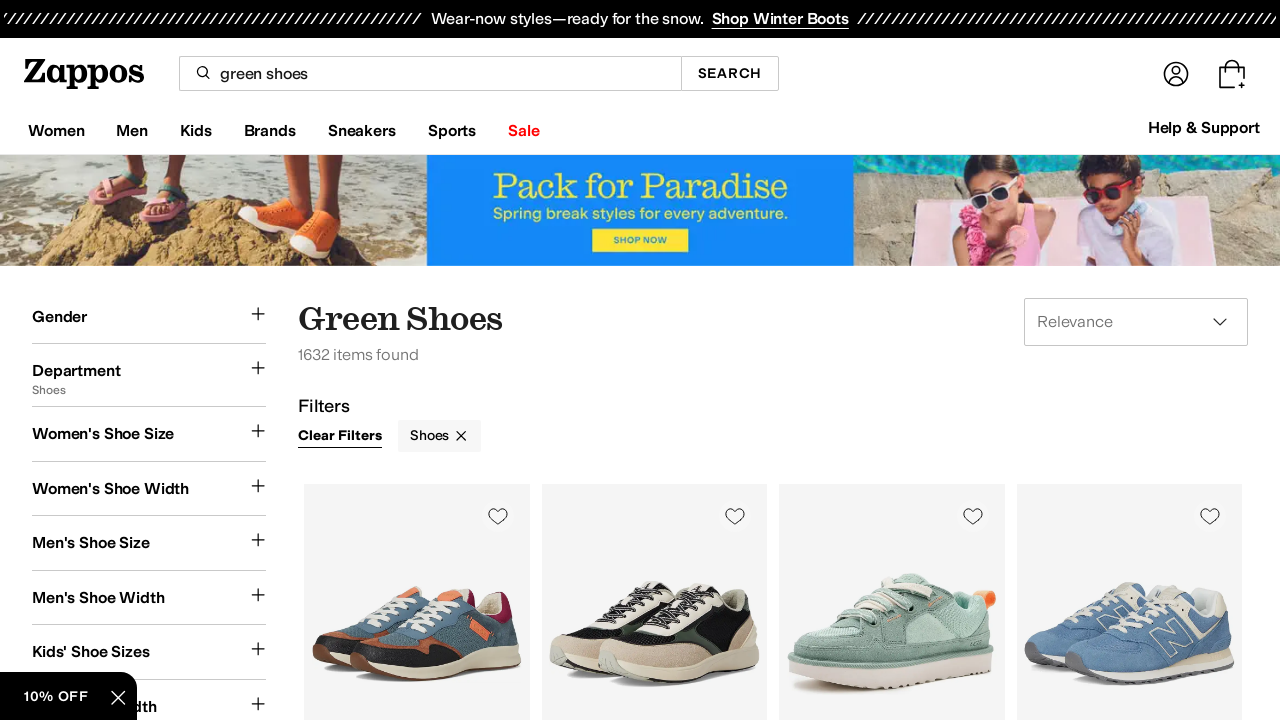